Navigates to the OrangeHRM login page and waits for it to load, verifying the page is accessible.

Starting URL: https://opensource-demo.orangehrmlive.com/web/index.php/auth/login

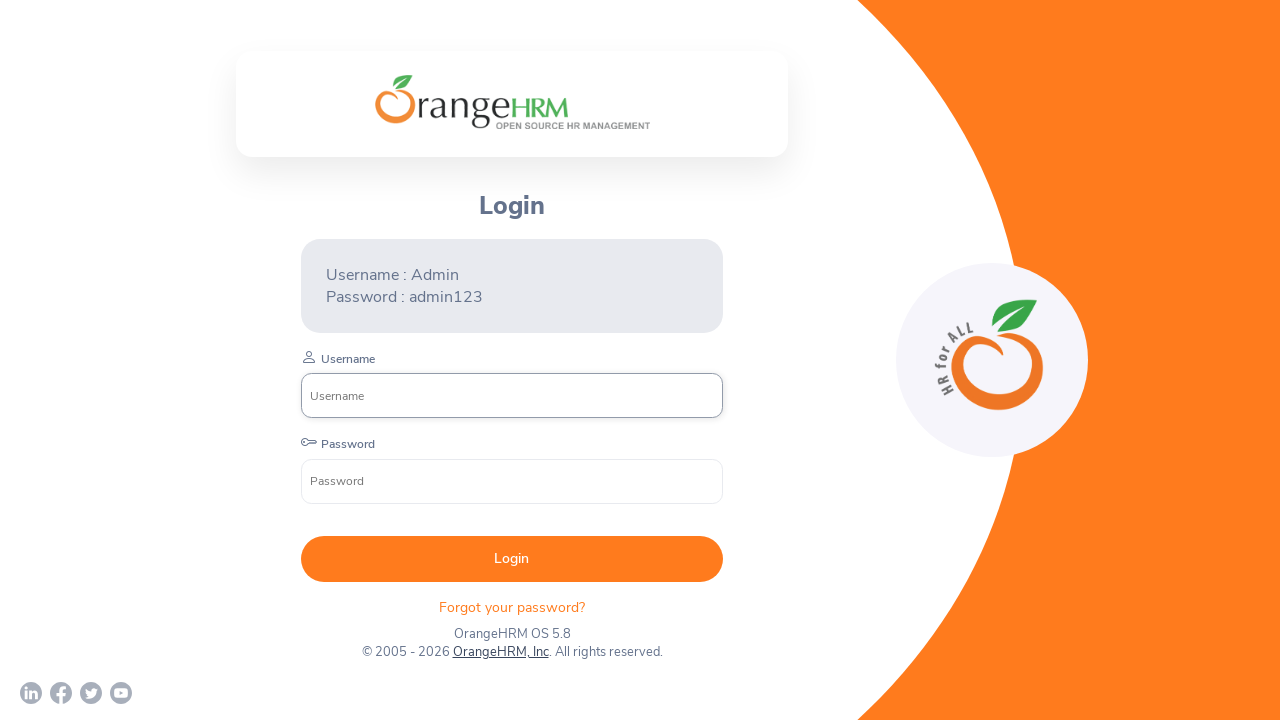

Waited for OrangeHRM login page to reach networkidle state
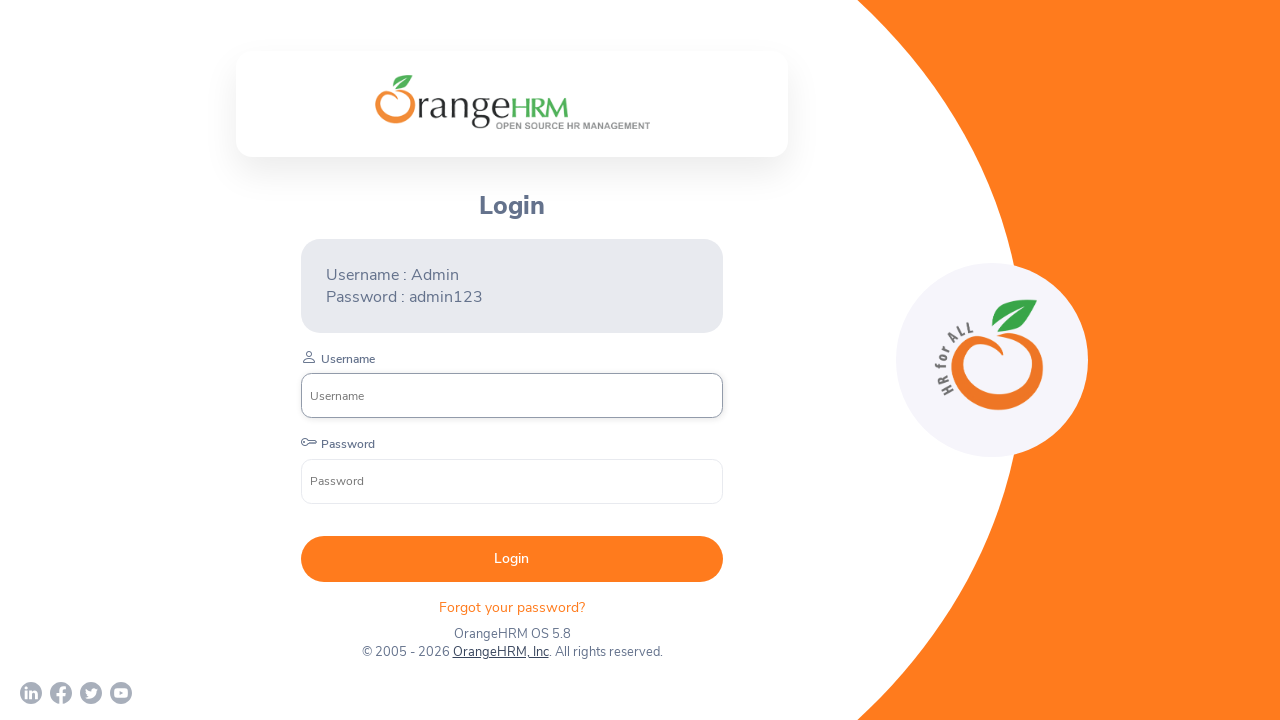

Verified username input field is visible on login page
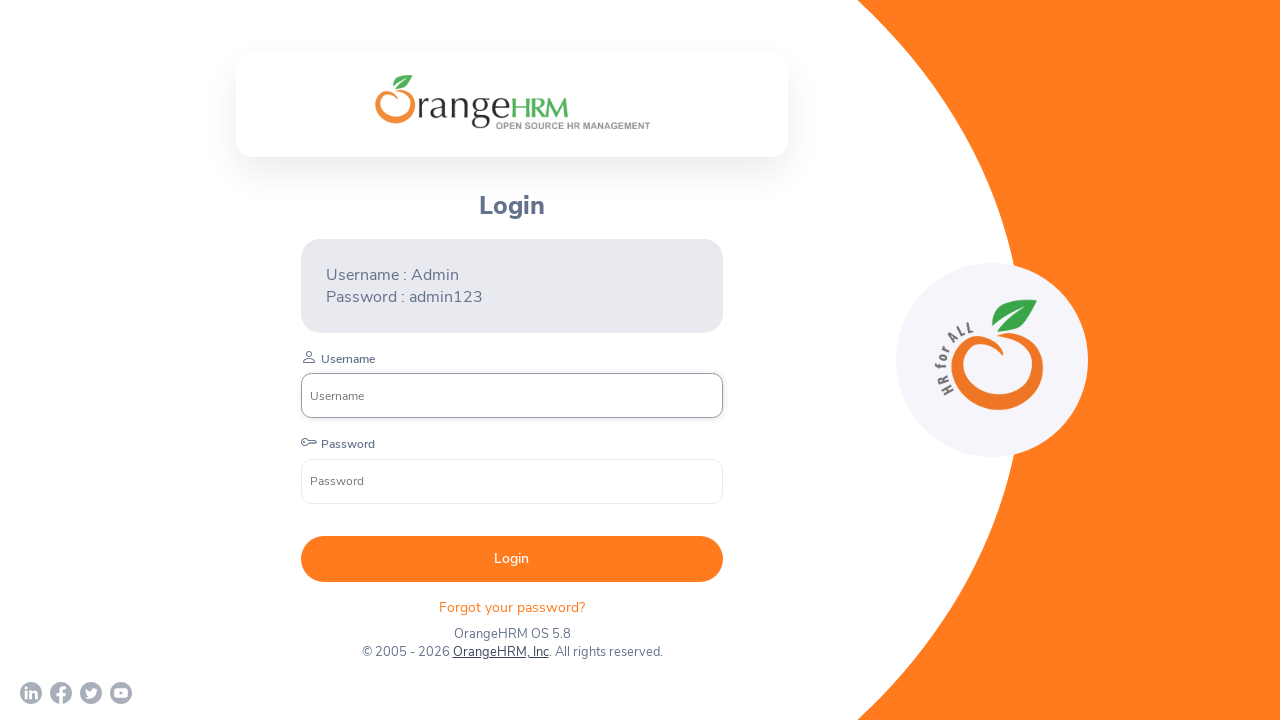

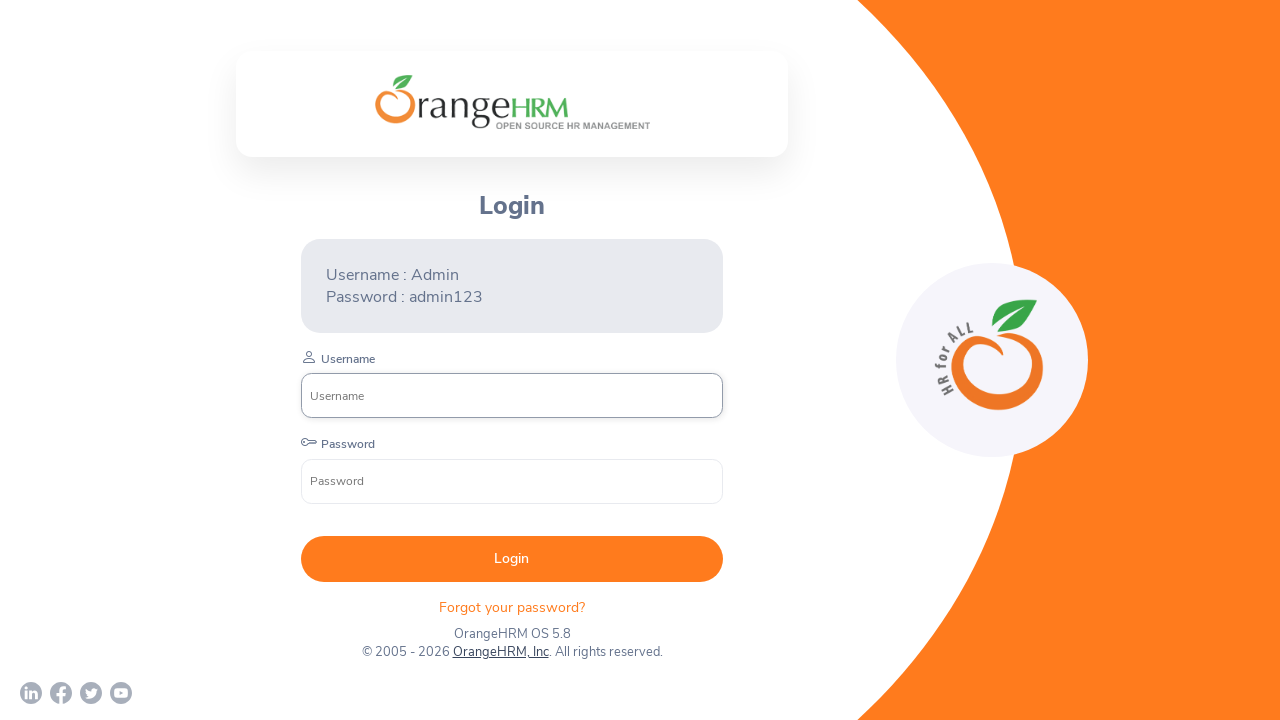